Tests the patient self-registration flow on a Health BC portal by filling in personal information including name, PHN (Personal Health Number), and date of birth, then submitting the registration form.

Starting URL: https://healthbc--hlthbcuatx.sandbox.my.site.com/primarycarepatientregistration/s/

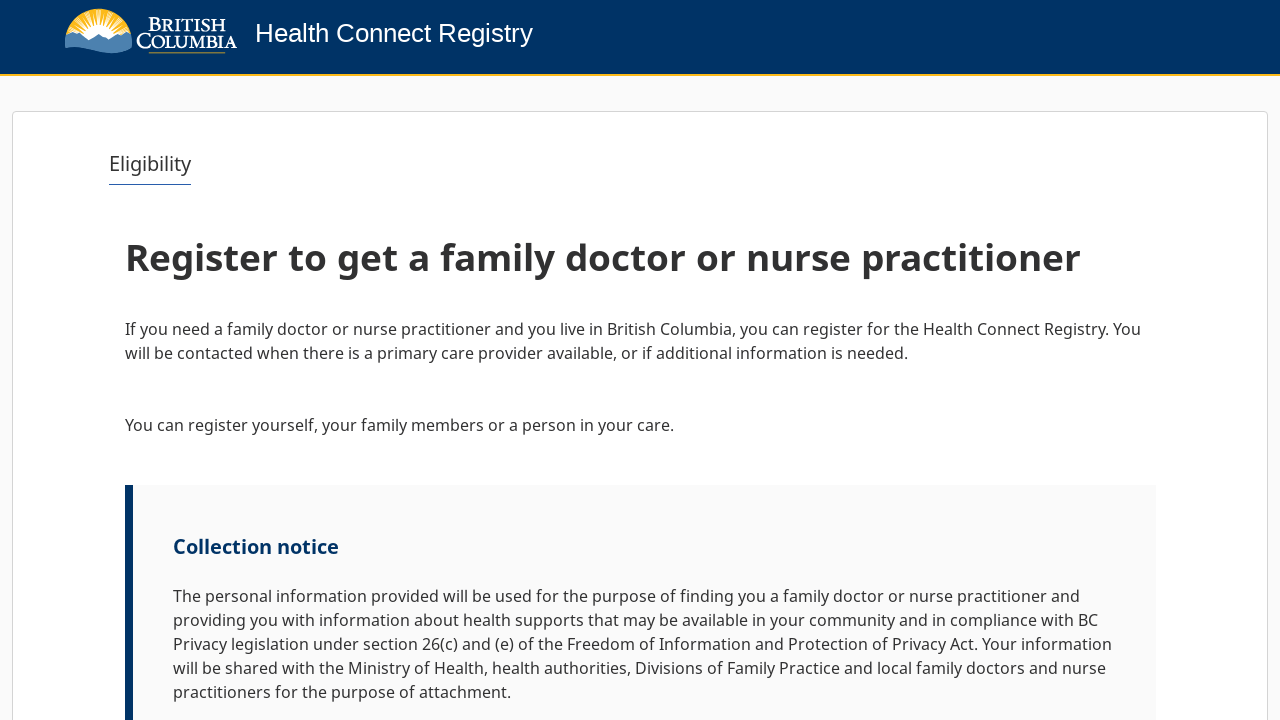

Clicked Next button to start registration at (1092, 660) on internal:role=button[name="Next"i]
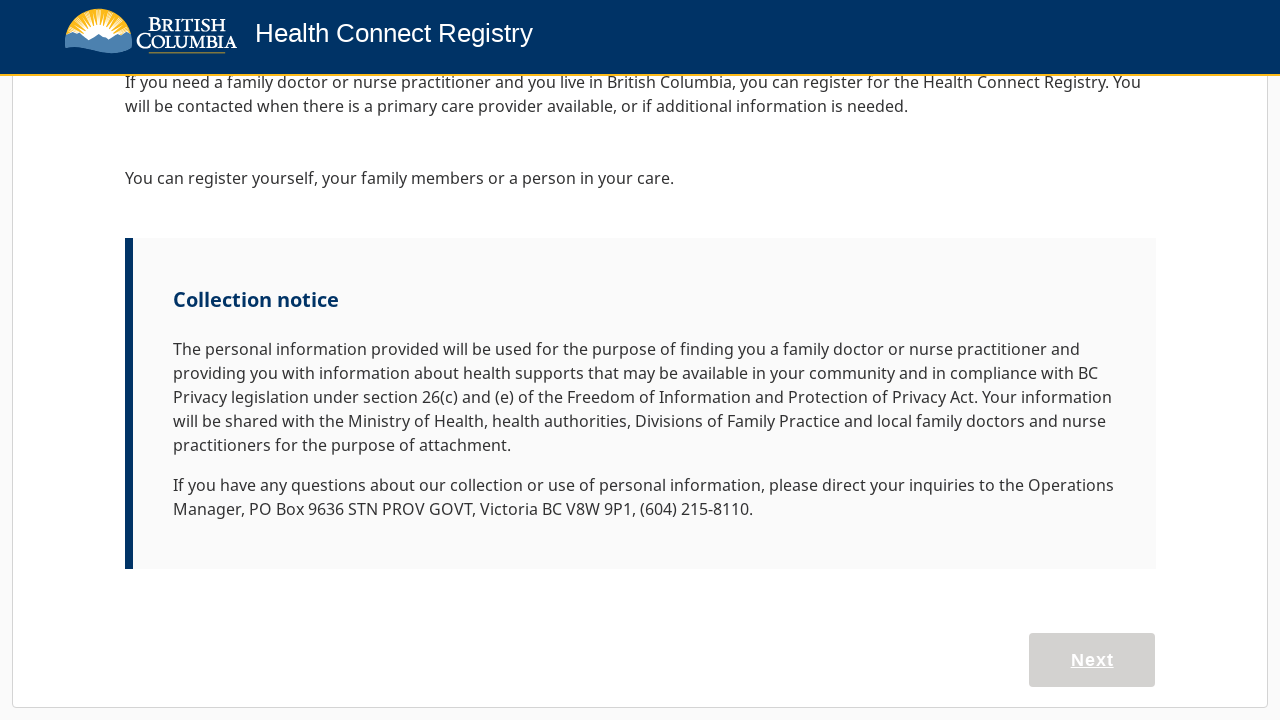

Selected self/family registration option at (380, 611) on internal:role=button[name="Register myself or my family"i]
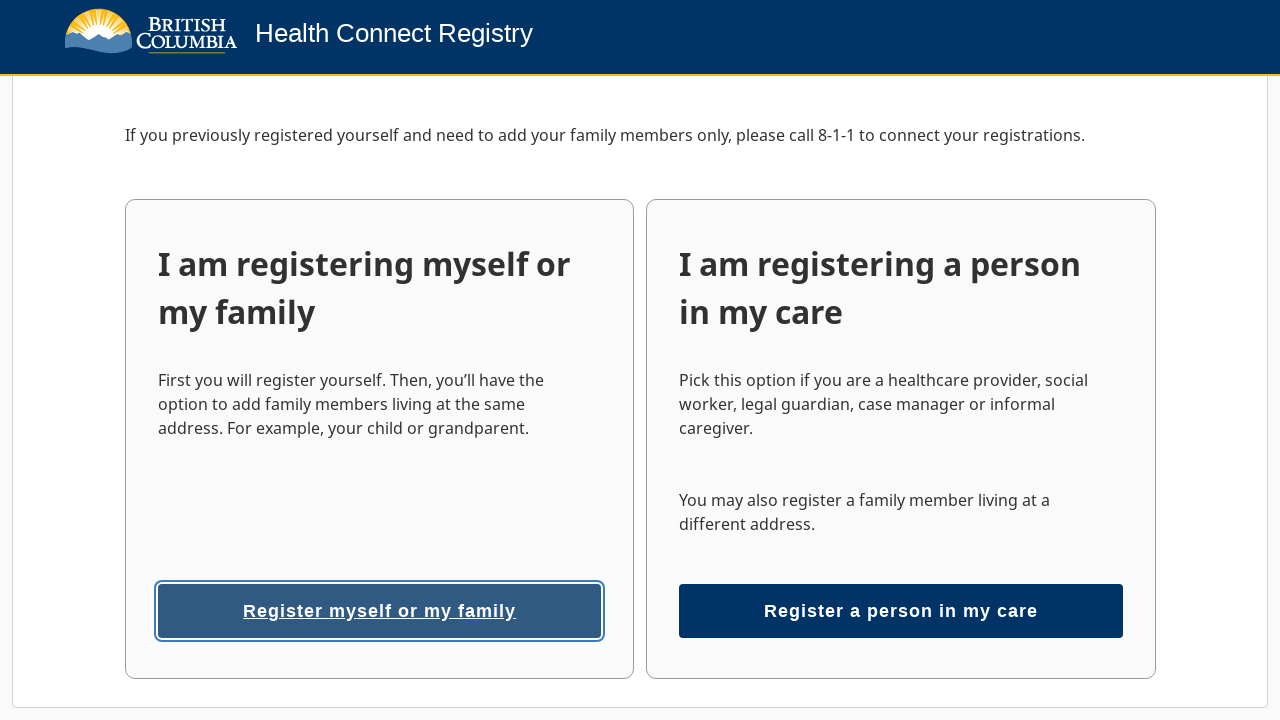

Clicked first name field at (375, 689) on internal:label="First name"s
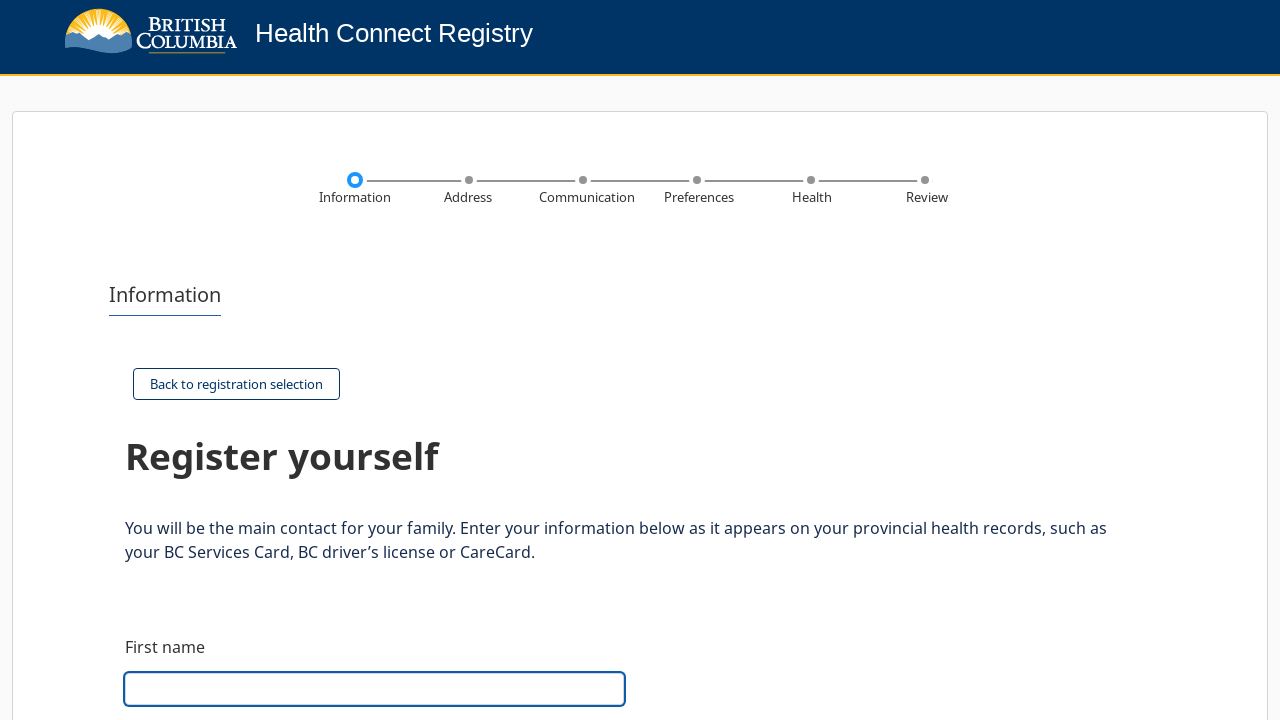

Filled first name with 'Silas' on internal:label="First name"s
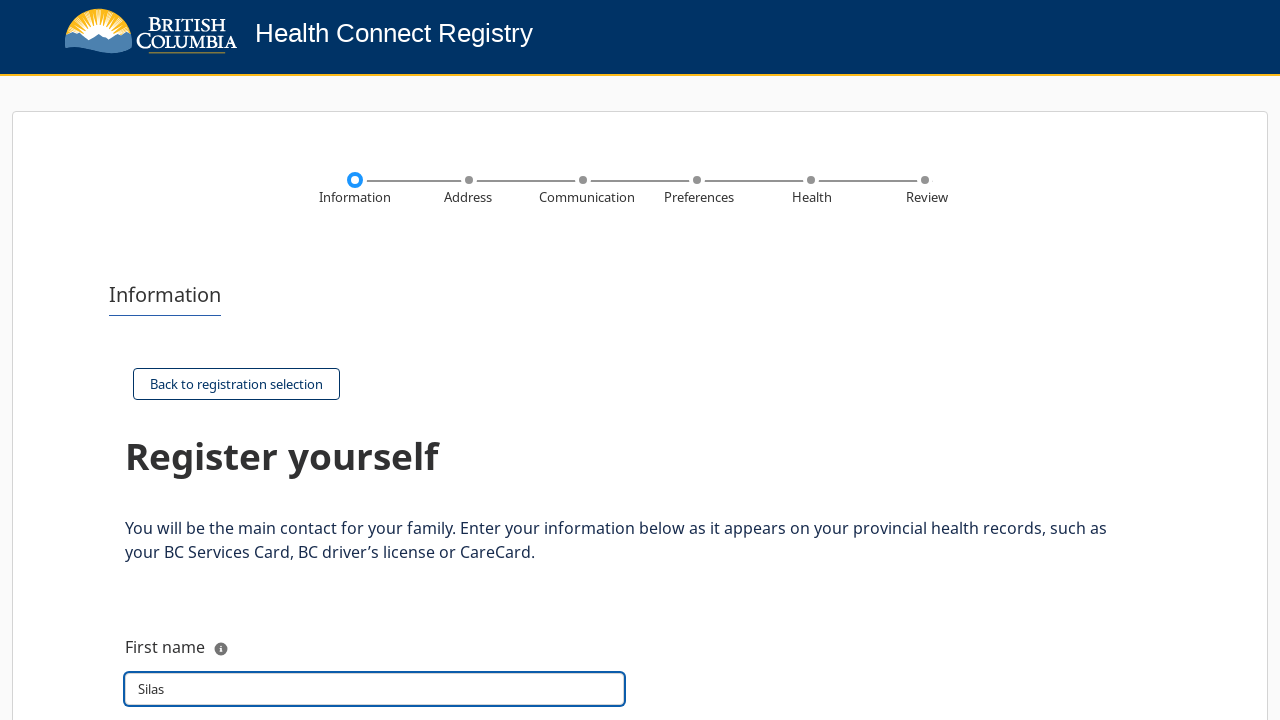

Clicked last name field at (375, 361) on internal:label="Last name"s
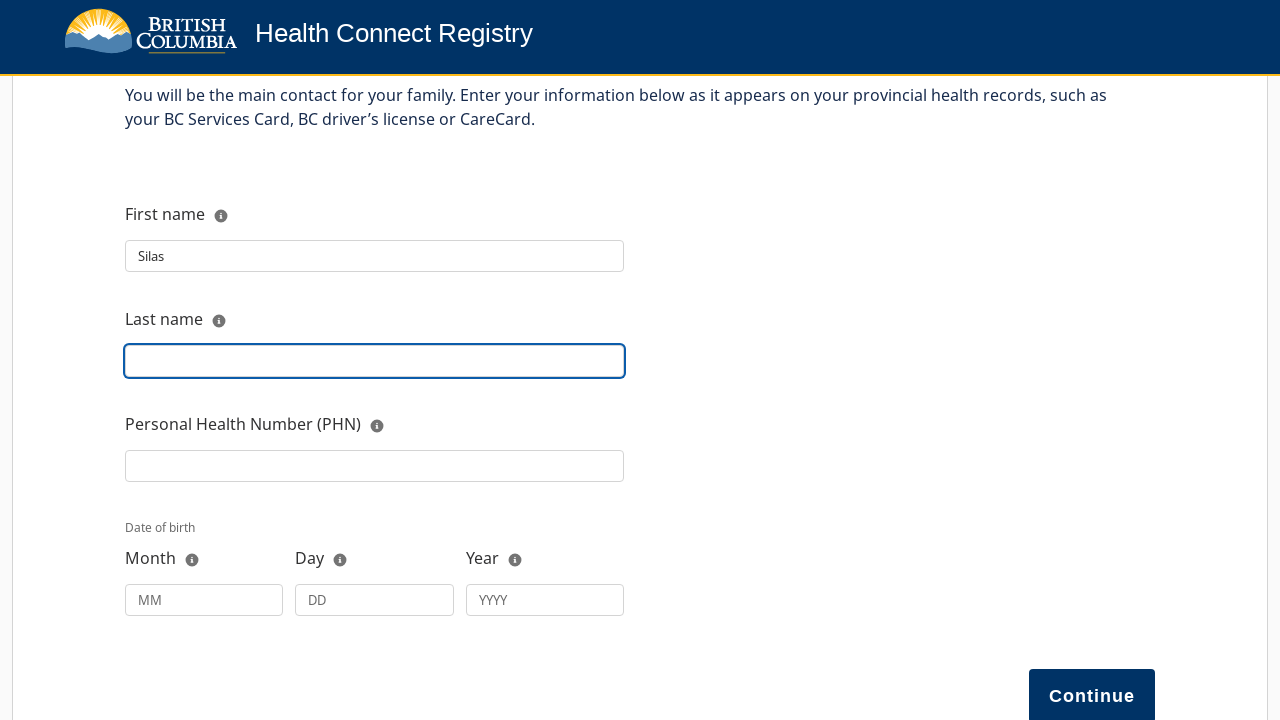

Filled last name with 'Cherry' on internal:label="Last name"s
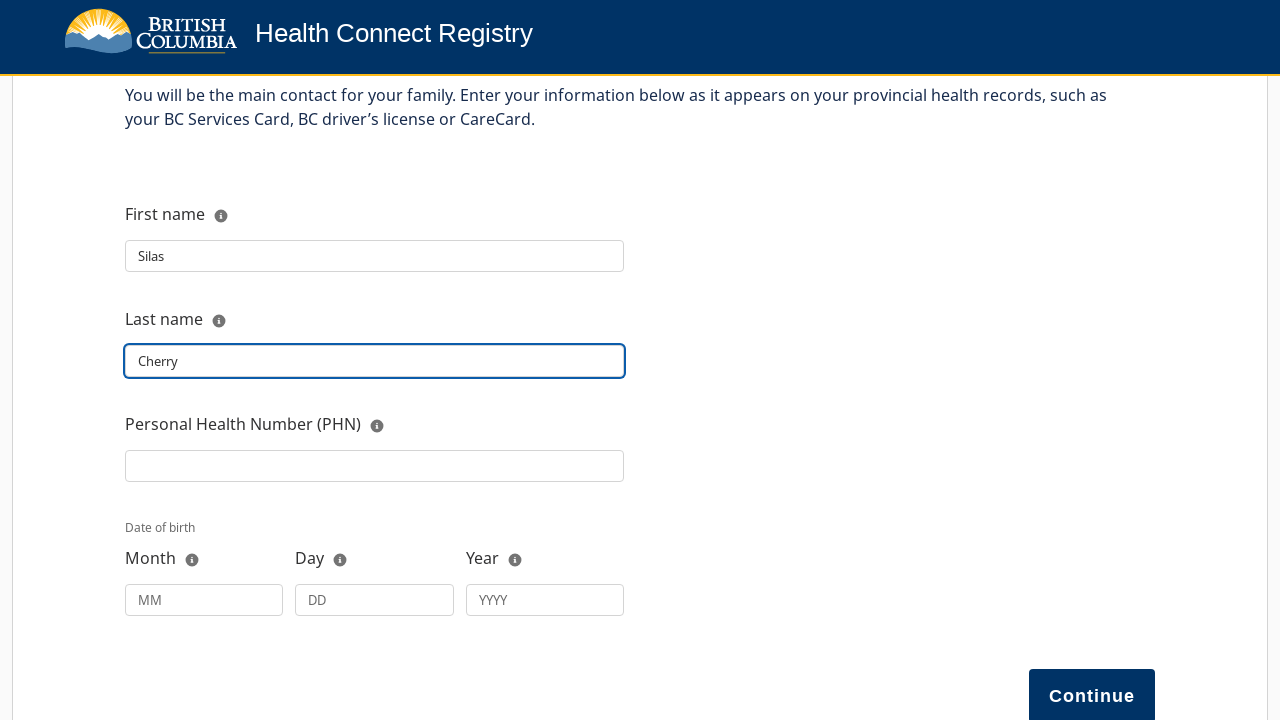

Clicked Personal Health Number (PHN) field at (375, 466) on internal:label="Personal Health Number (PHN)"s
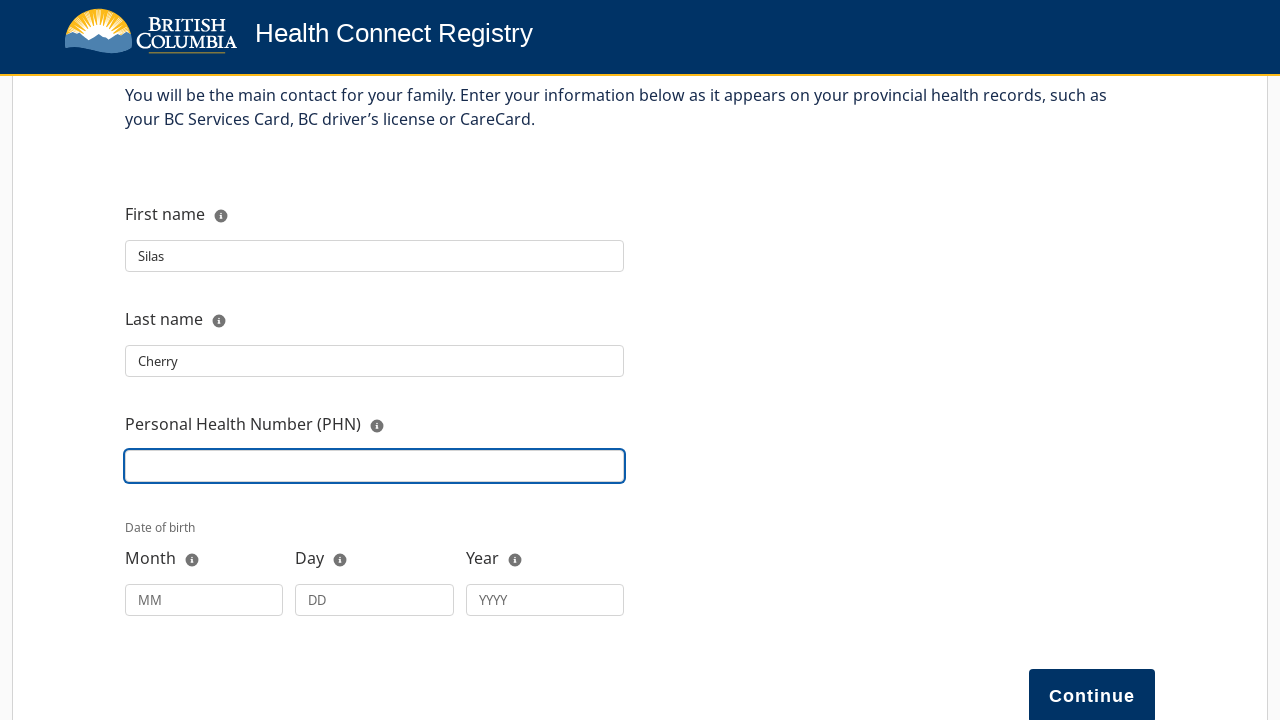

Filled Personal Health Number with '9873010167' on internal:label="Personal Health Number (PHN)"s
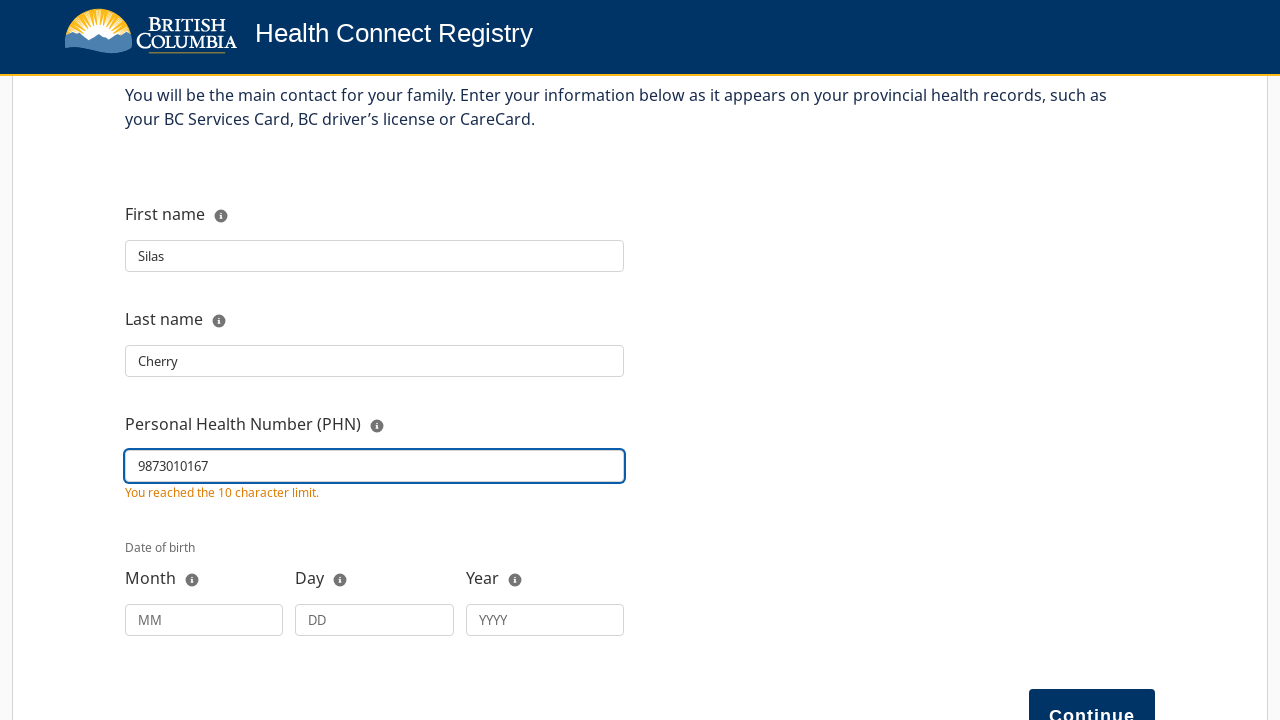

Clicked month field for date of birth at (204, 620) on internal:attr=[placeholder="MM"i]
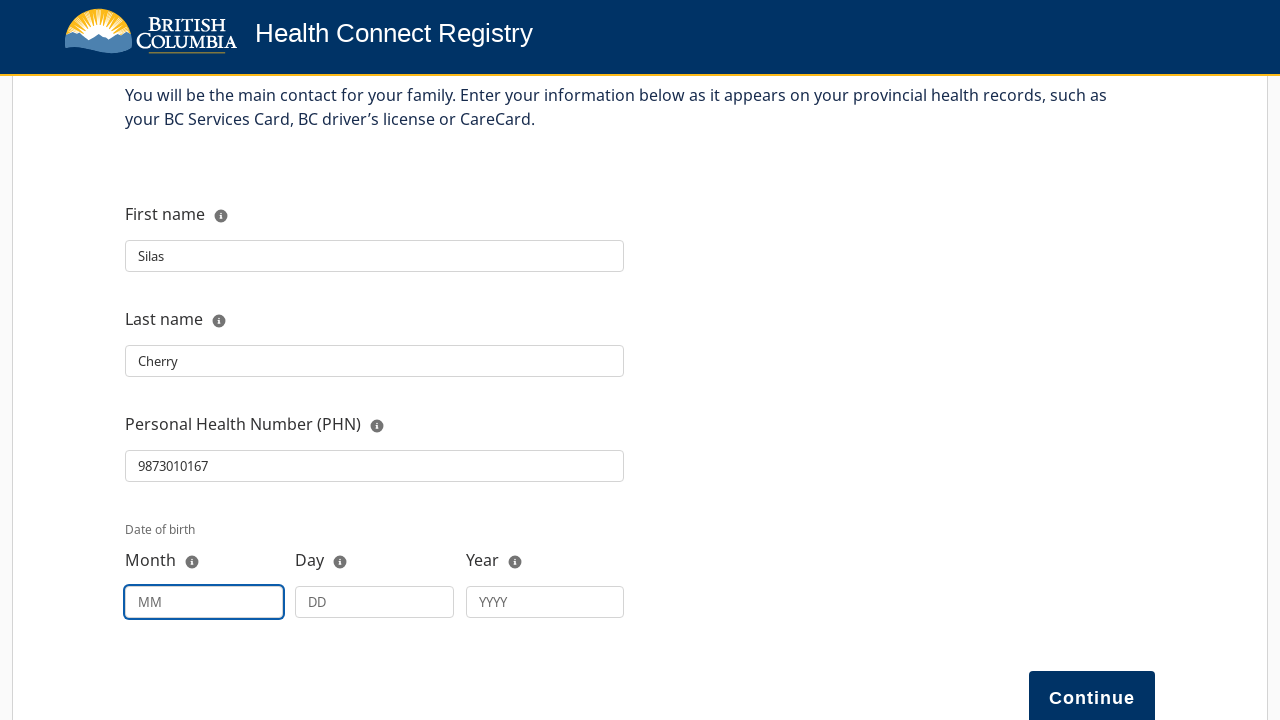

Filled month field with '01' on internal:attr=[placeholder="MM"i]
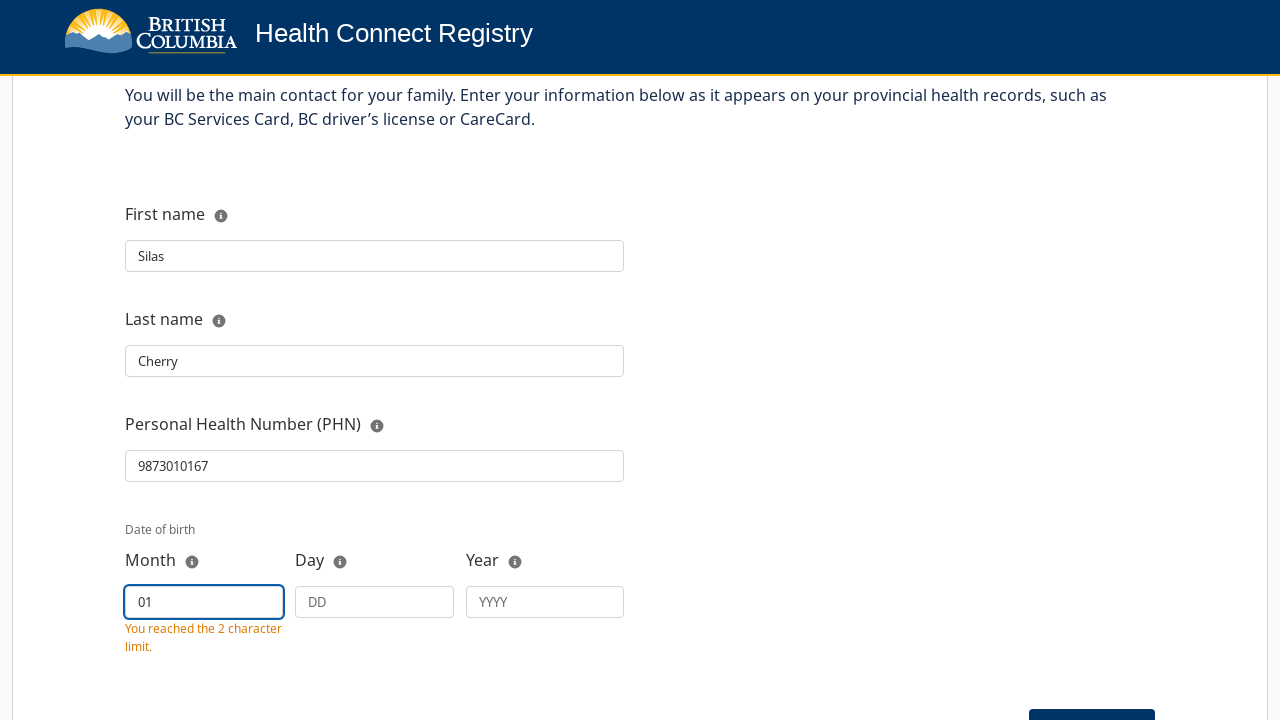

Clicked day field for date of birth at (375, 602) on internal:attr=[placeholder="DD"i]
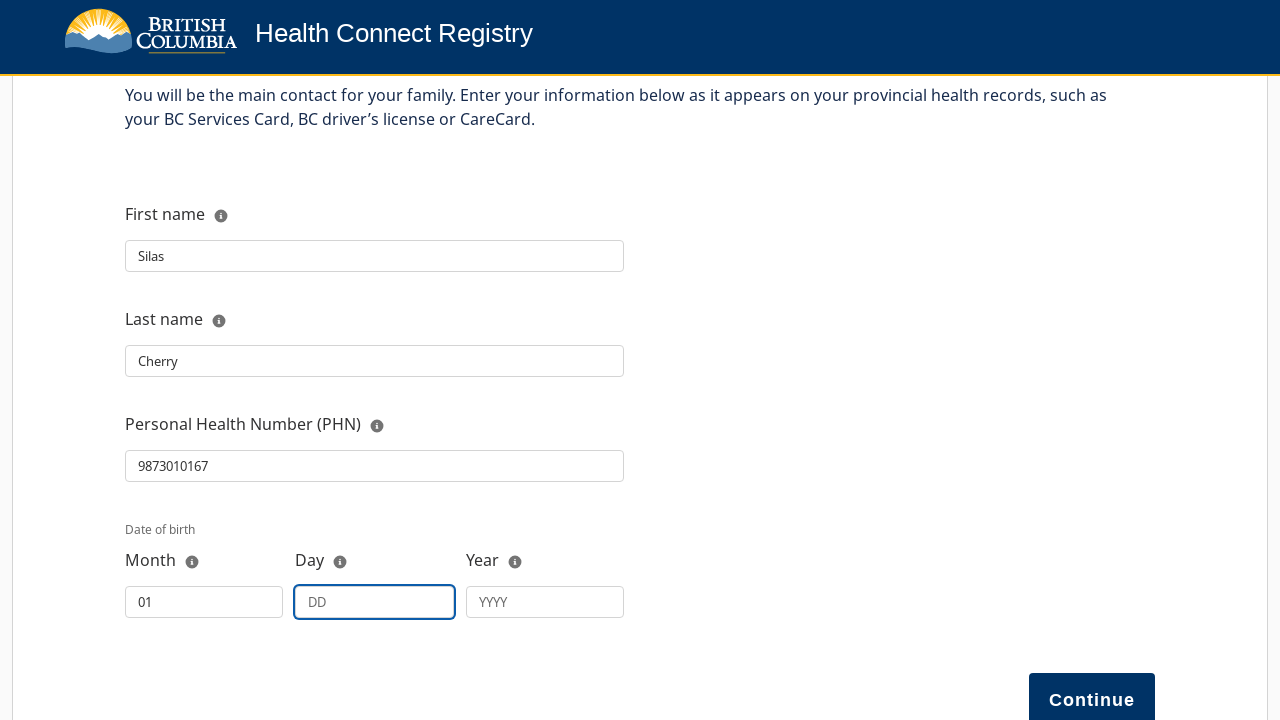

Filled day field with '15' on internal:attr=[placeholder="DD"i]
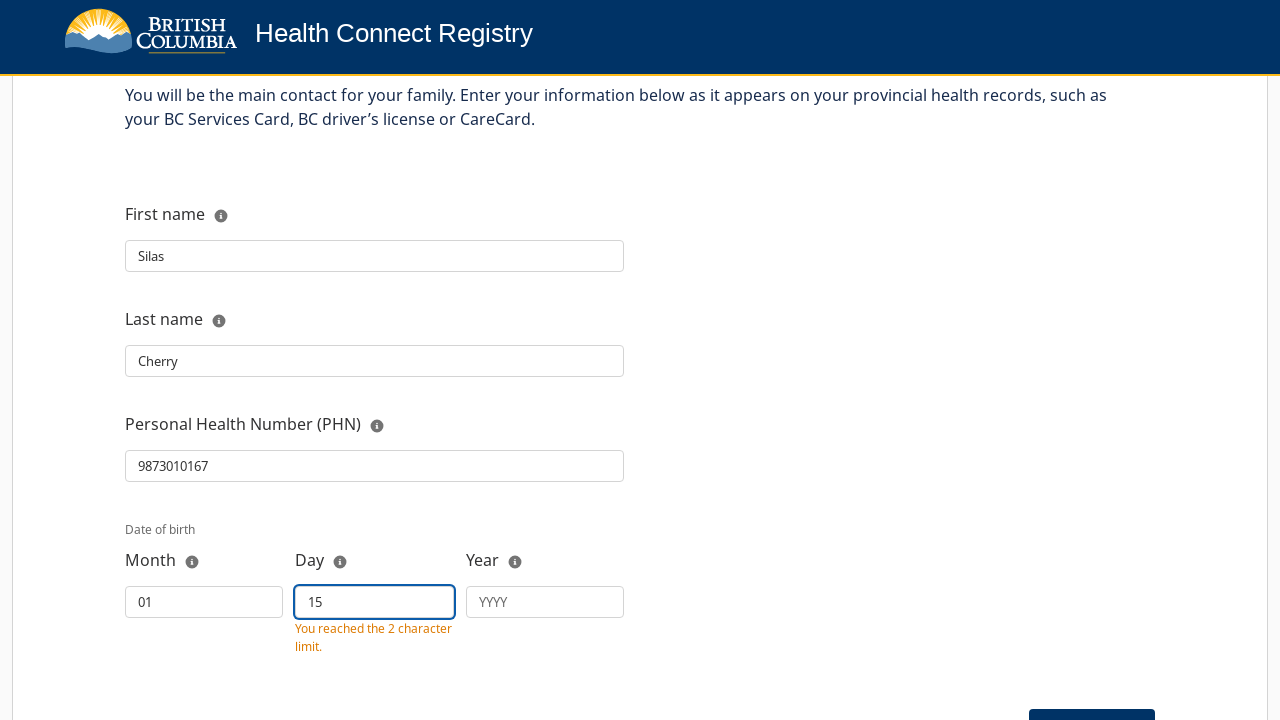

Clicked year field for date of birth at (545, 602) on internal:attr=[placeholder="YYYY"i]
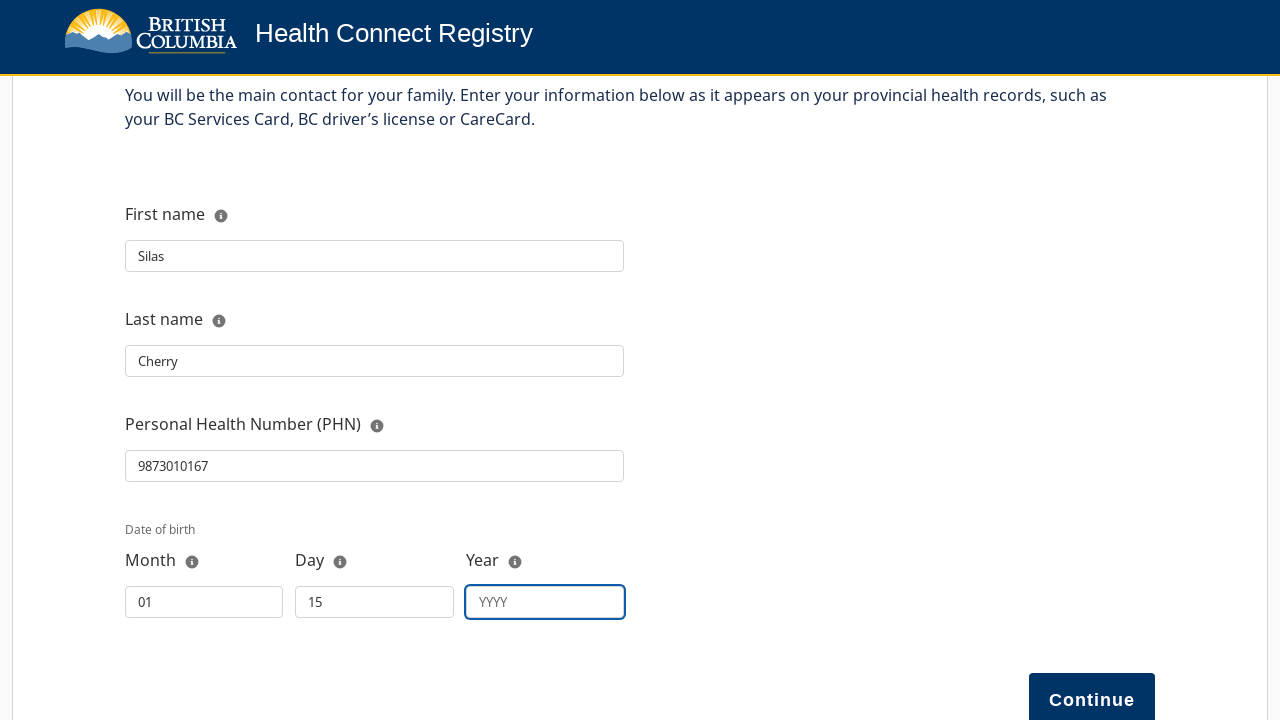

Filled year field with '1959' on internal:attr=[placeholder="YYYY"i]
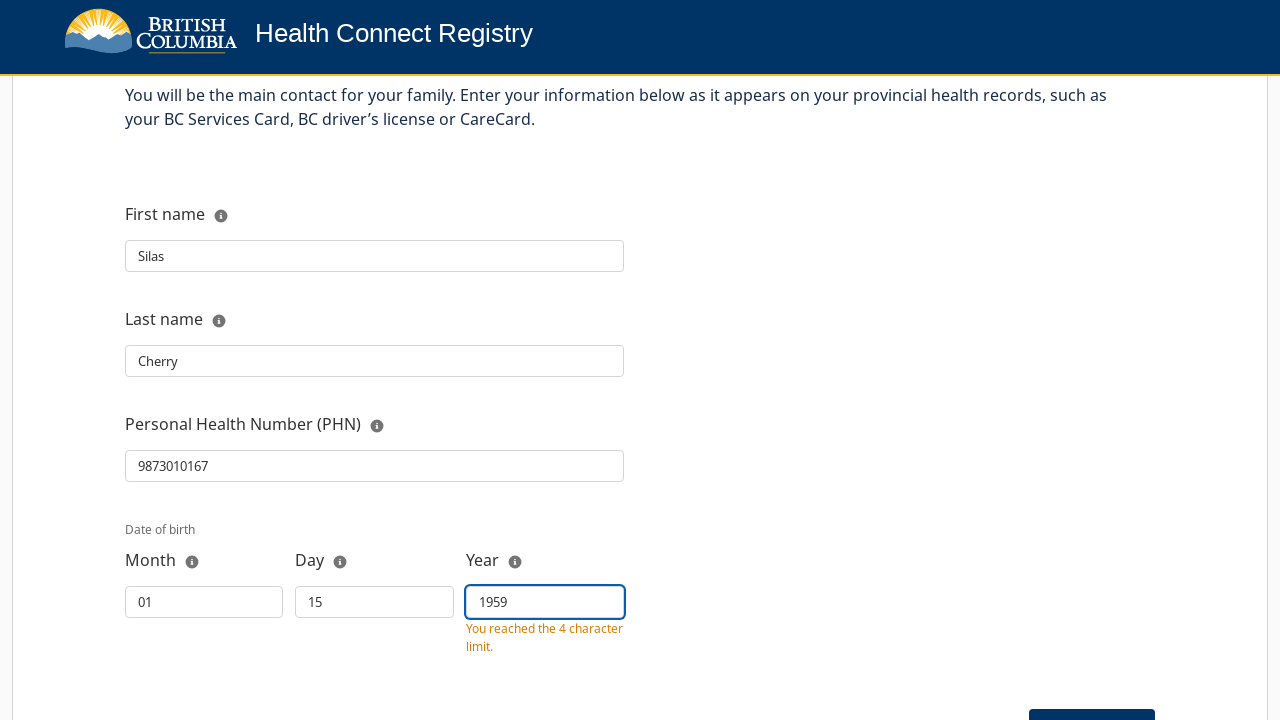

Clicked Continue button to proceed with registration at (1092, 693) on internal:role=button[name="Continue"i]
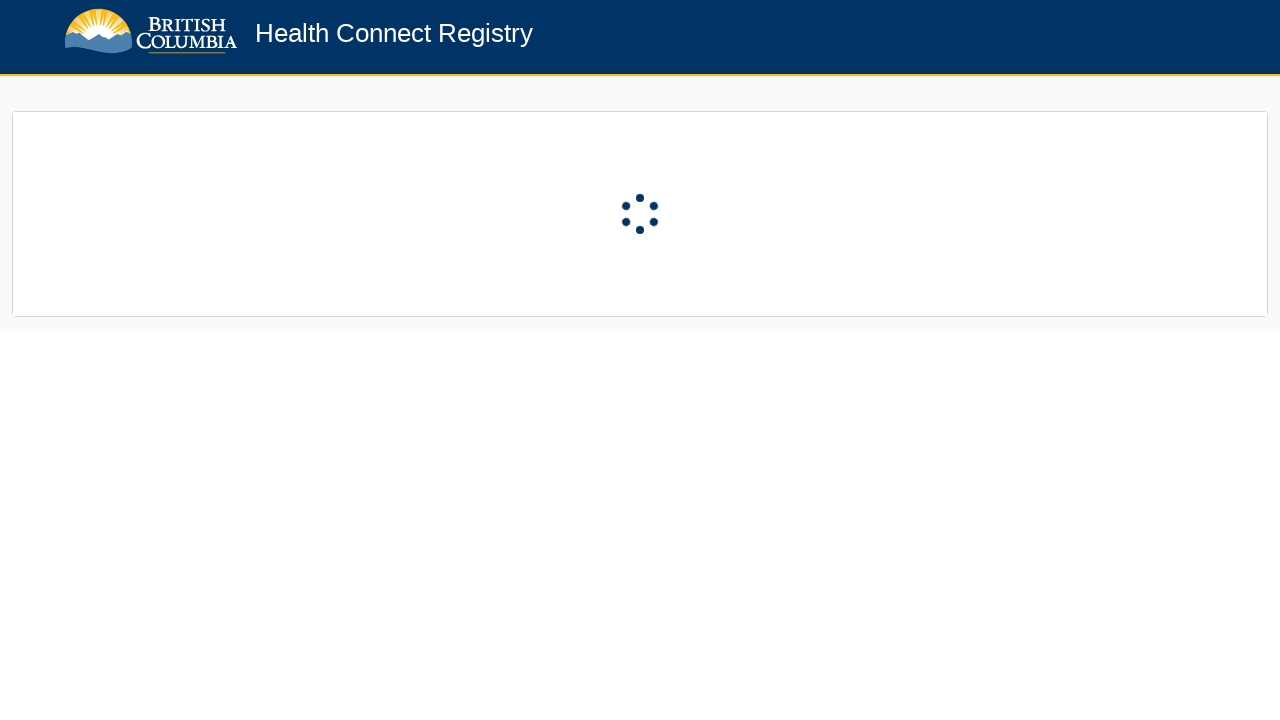

Clicked Continue button on the next registration step at (1092, 660) on internal:role=button[name="Continue"i]
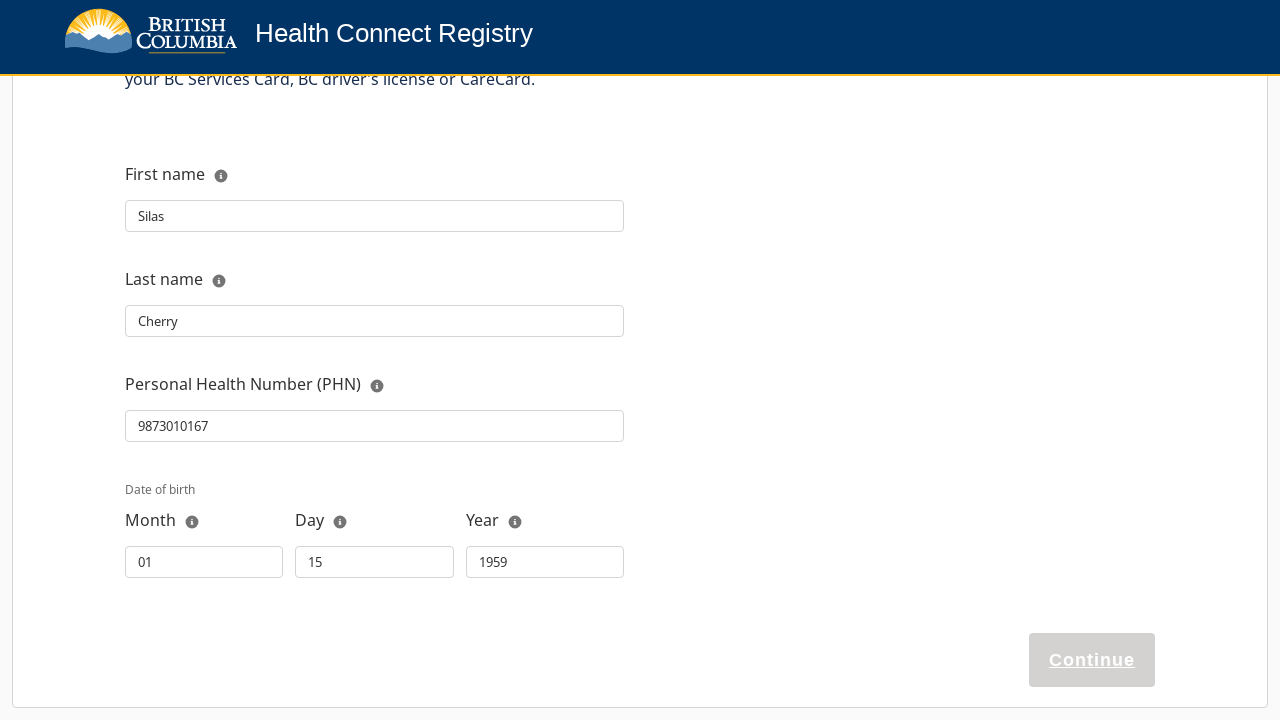

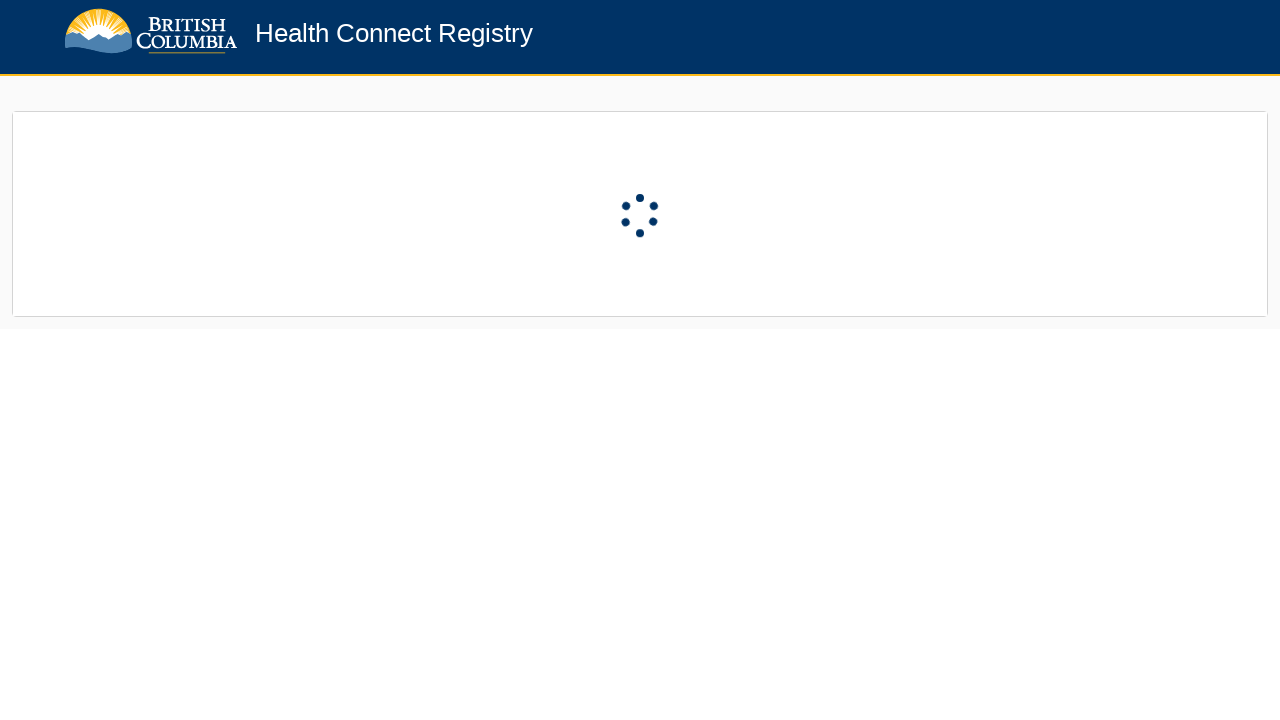